Clicks on the first dropdown and verifies the count of main menu headers in the expanded submenu

Starting URL: https://www.usps.com

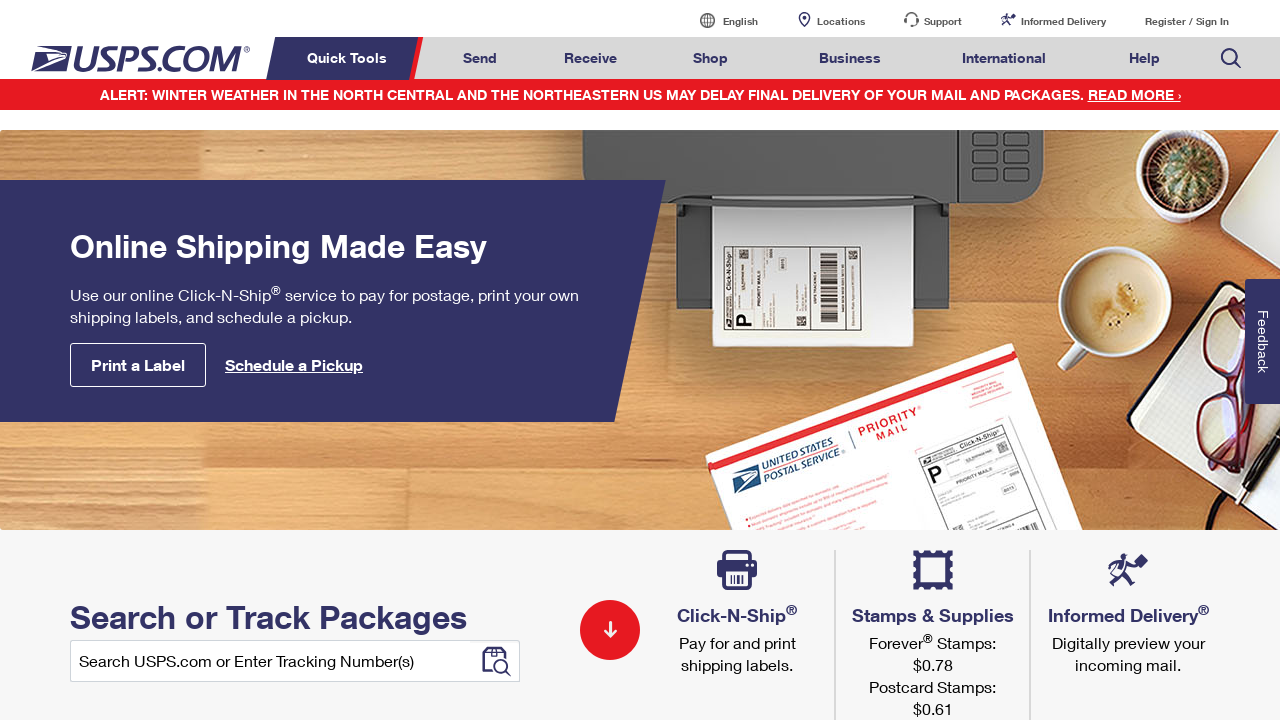

Waited for main menu headers to load
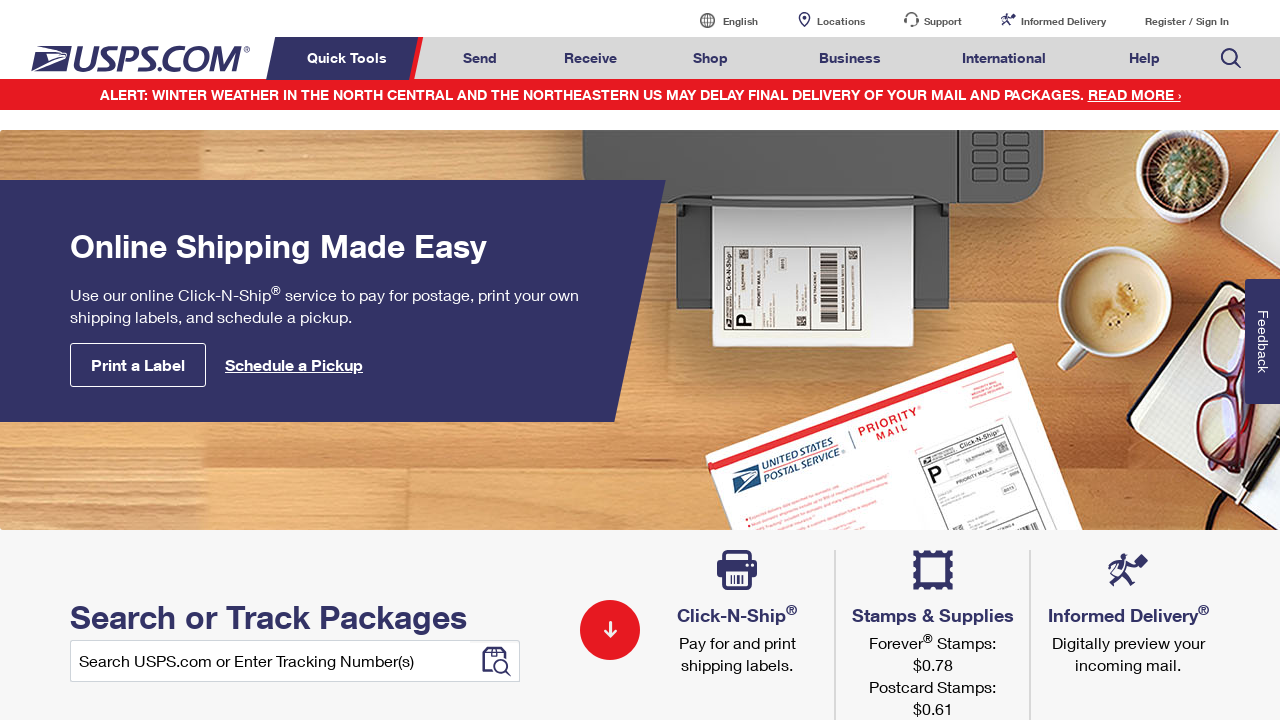

Clicked on the first dropdown menu header at (350, 58) on xpath=//*[@class='nav-list']/li >> nth=0
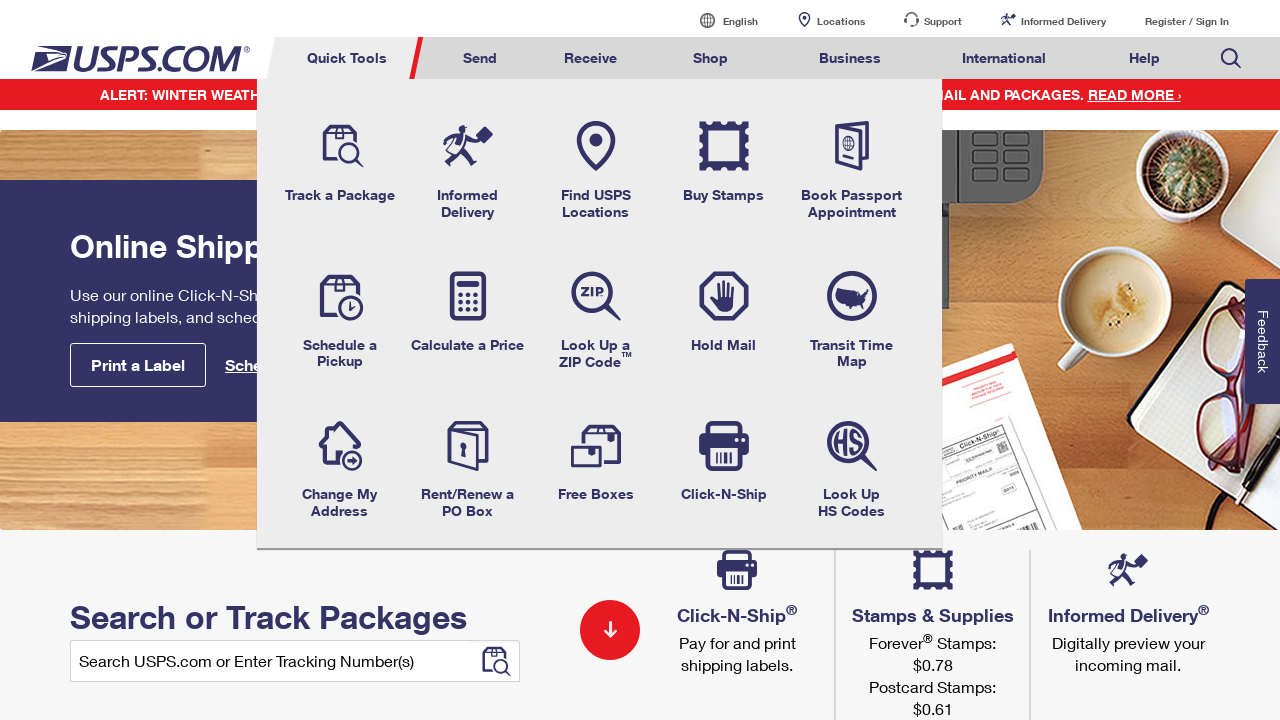

Waited for submenu headers to load in expanded dropdown
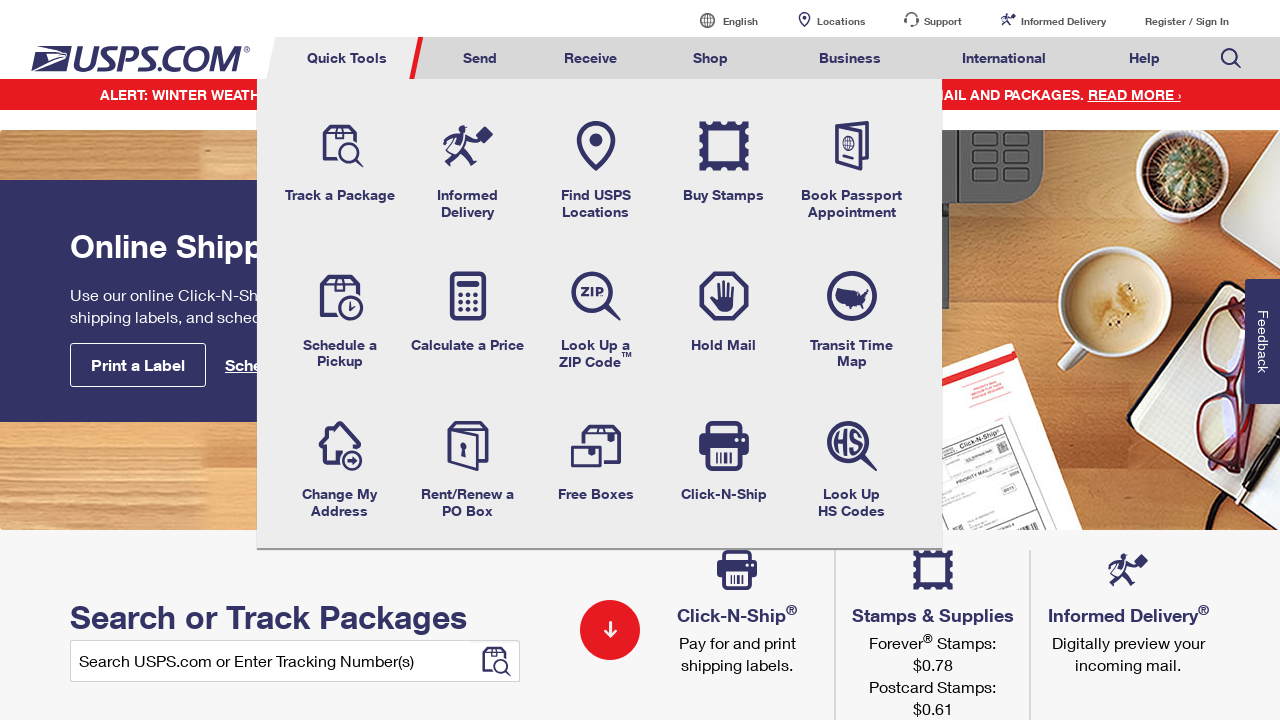

Located all main menu header elements in the submenu
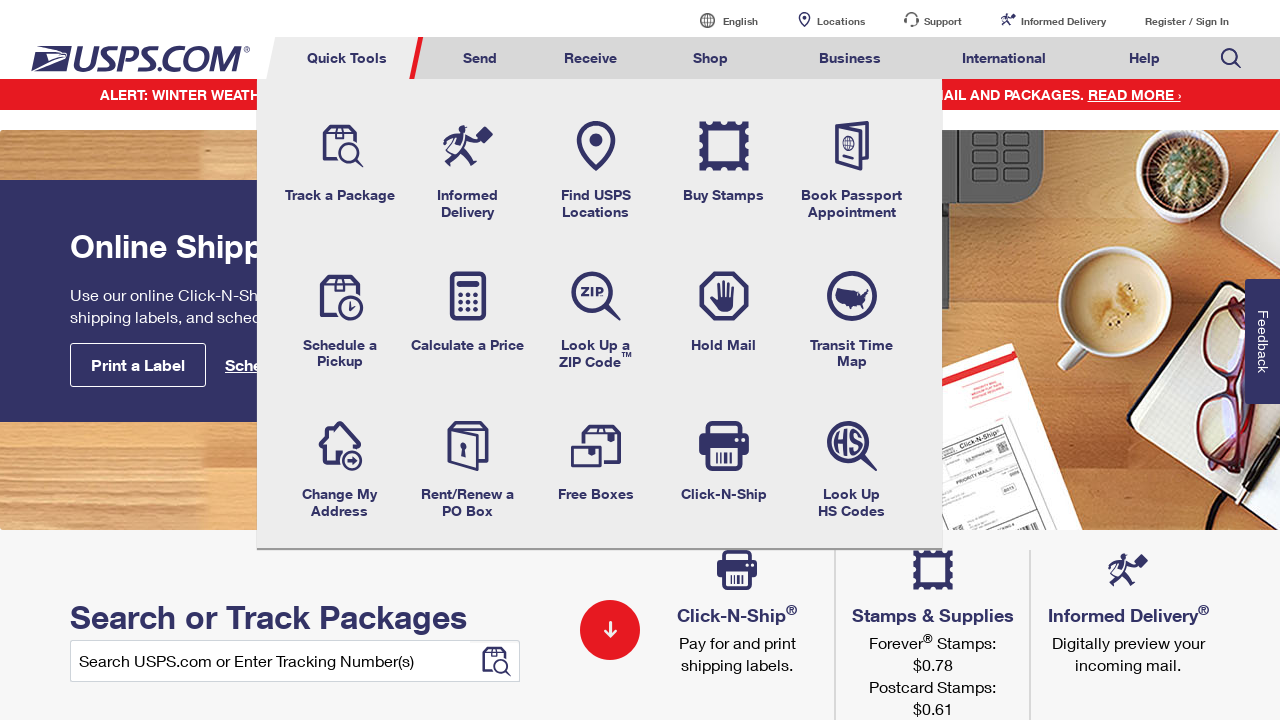

Counted 6 main menu headers in the expanded submenu
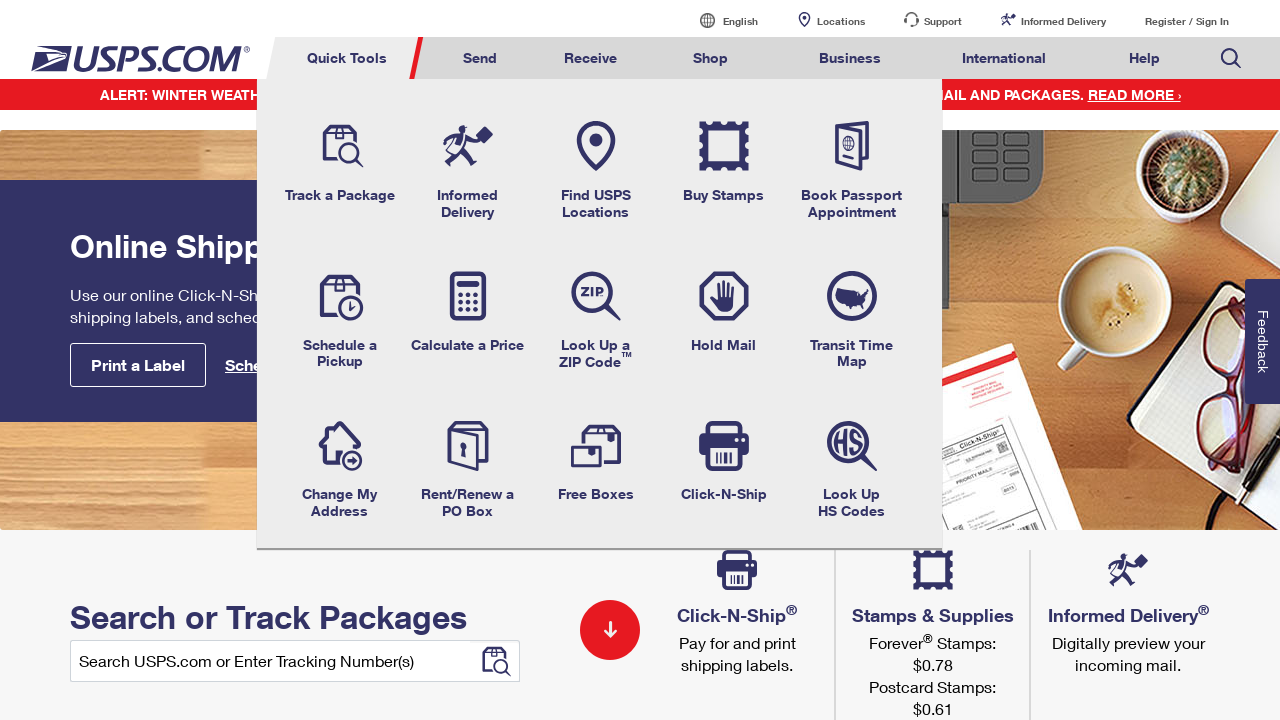

Verified and logged total count of main menu headers: 6
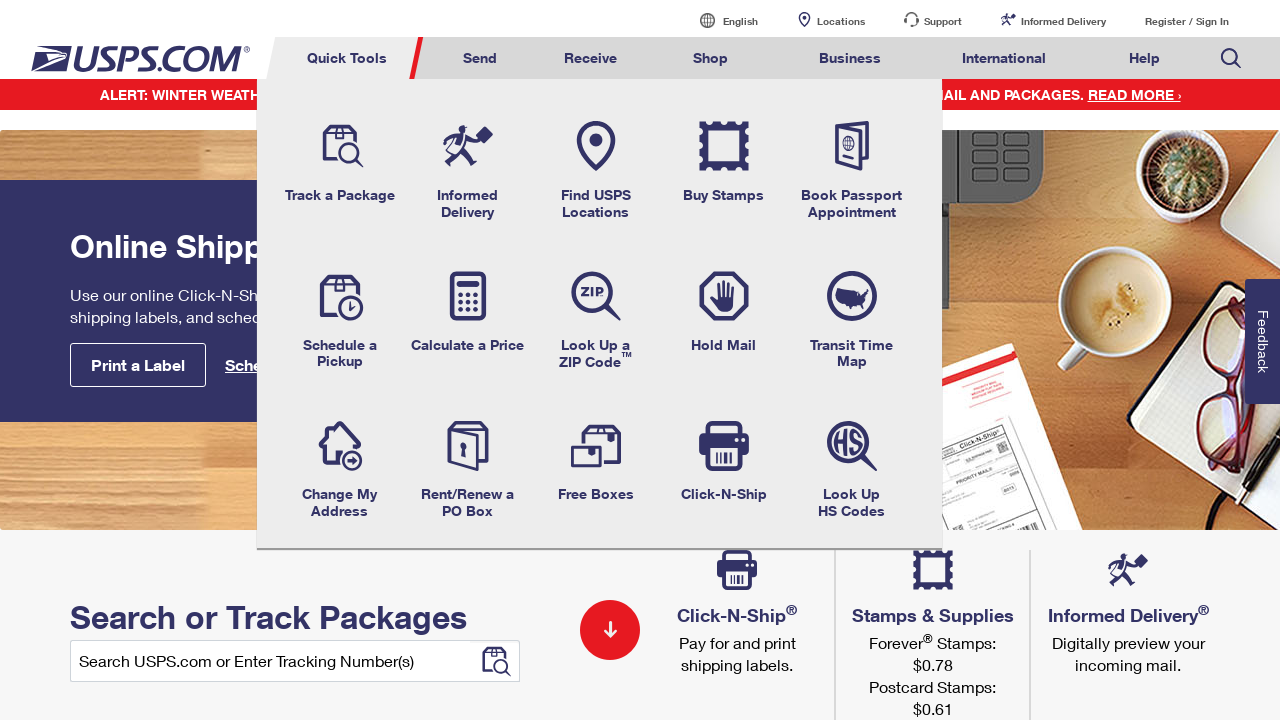

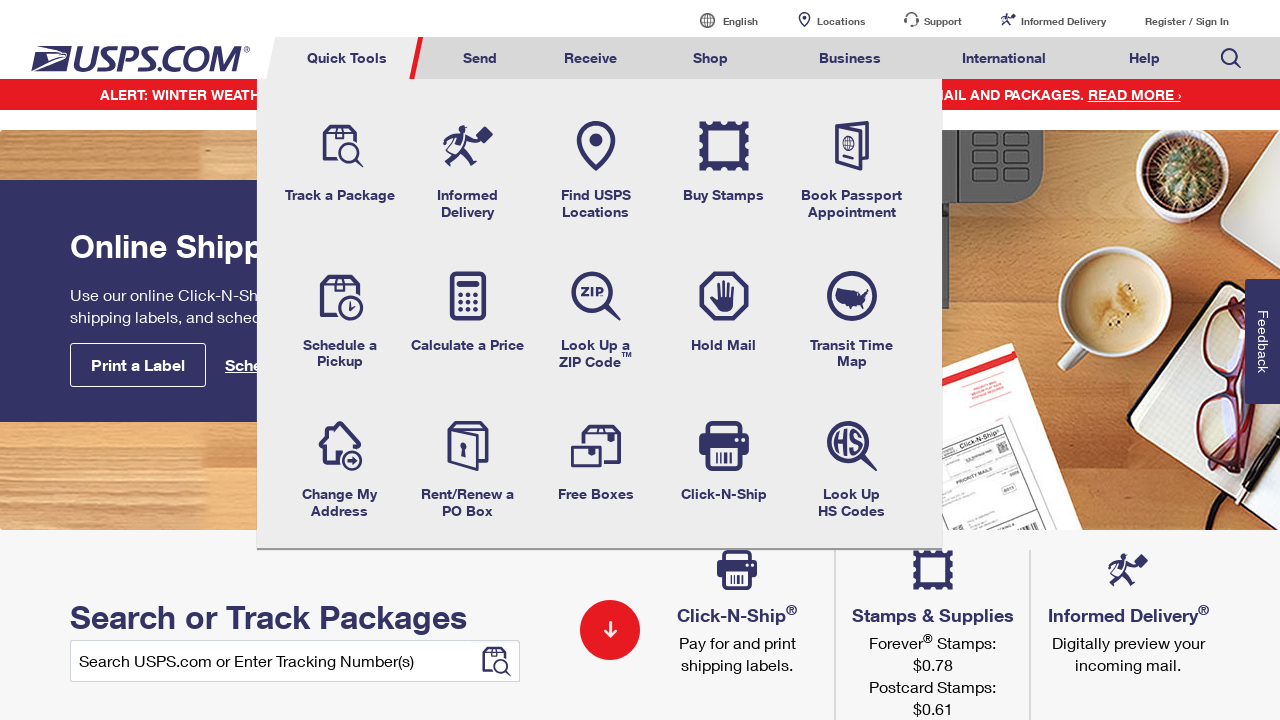